Clicks on the Madame brand name and verifies navigation to the brand page with products displayed

Starting URL: http://automationexercise.com/products

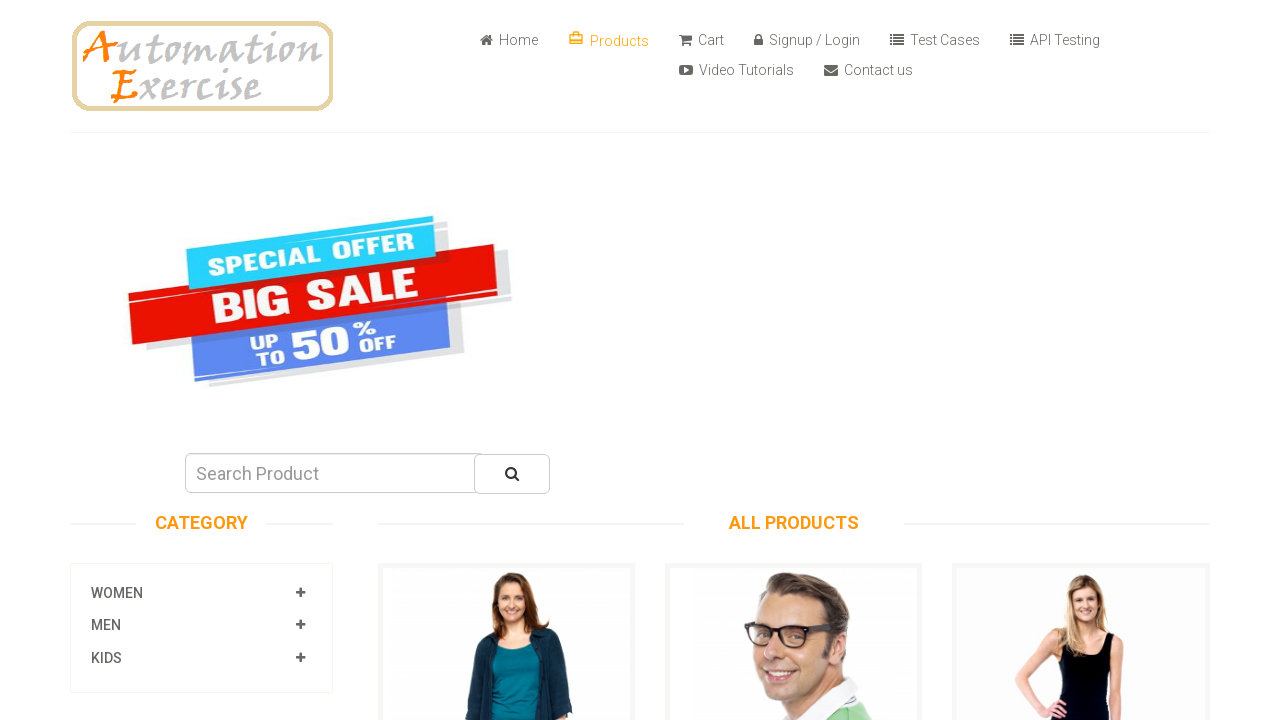

Clicked on 'Madame' brand link at (201, 360) on a:has-text('Madame')
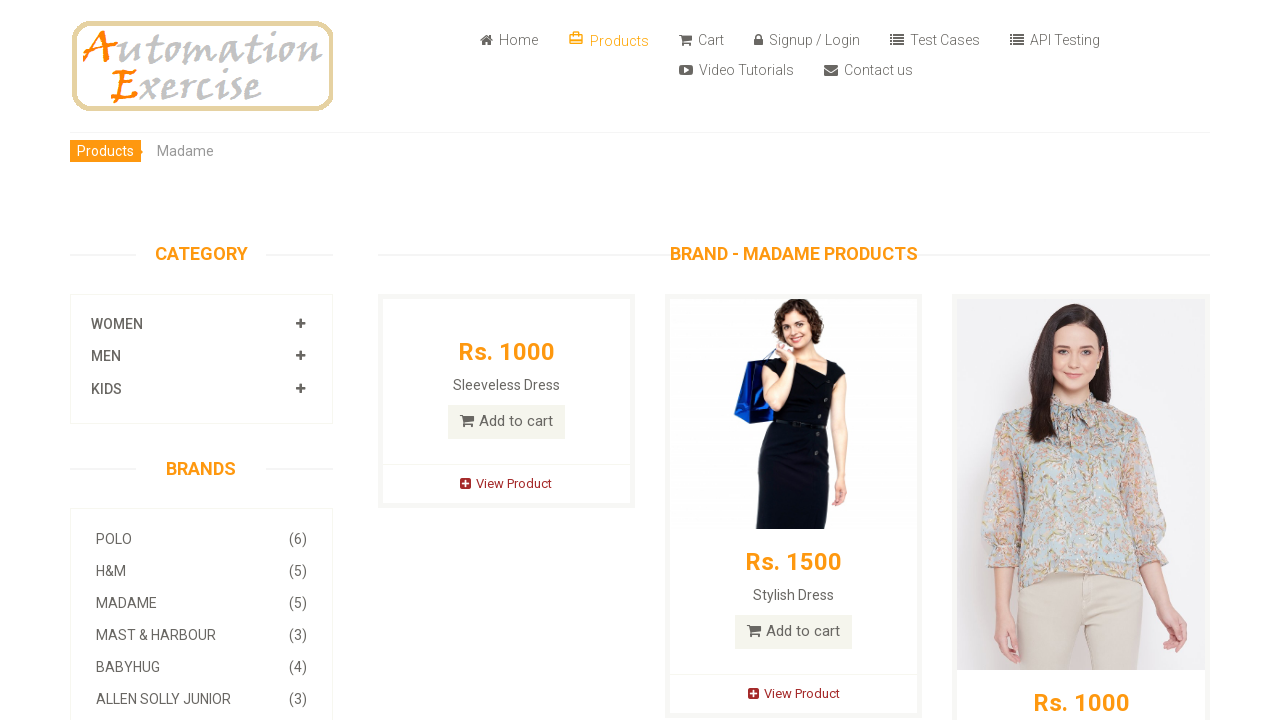

Waited for products container to load
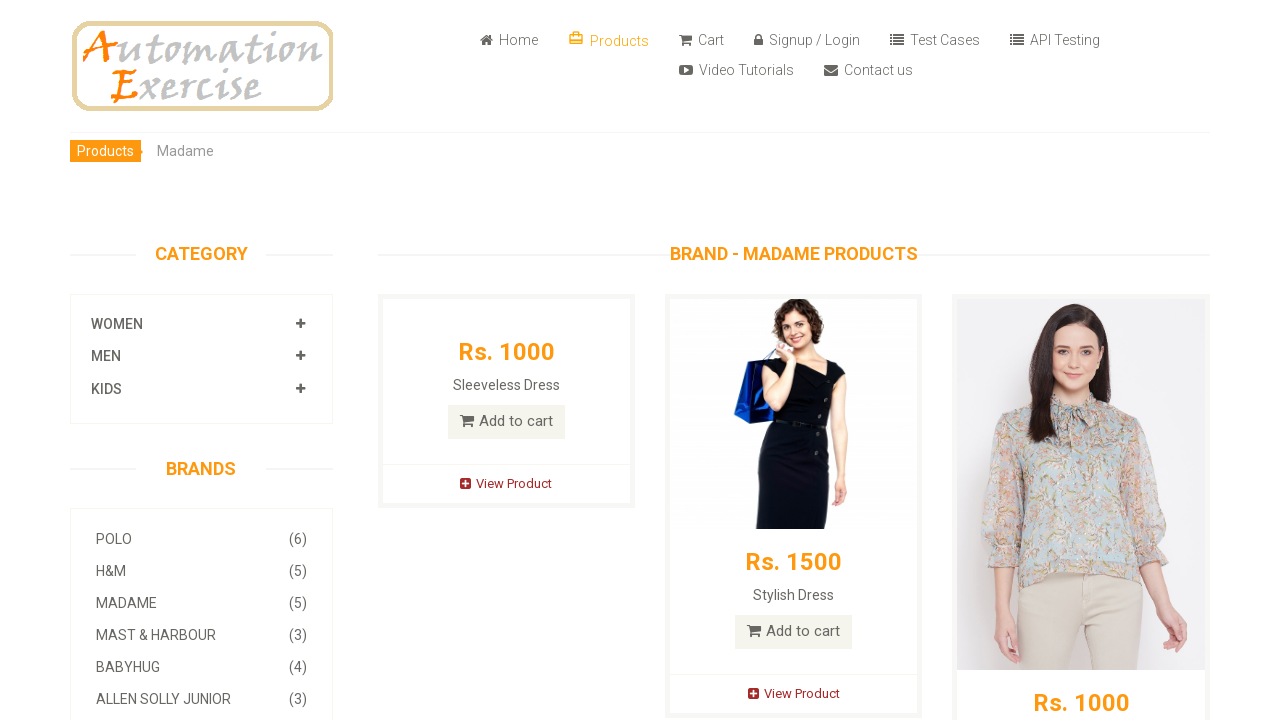

Verified page title contains 'Madame Products'
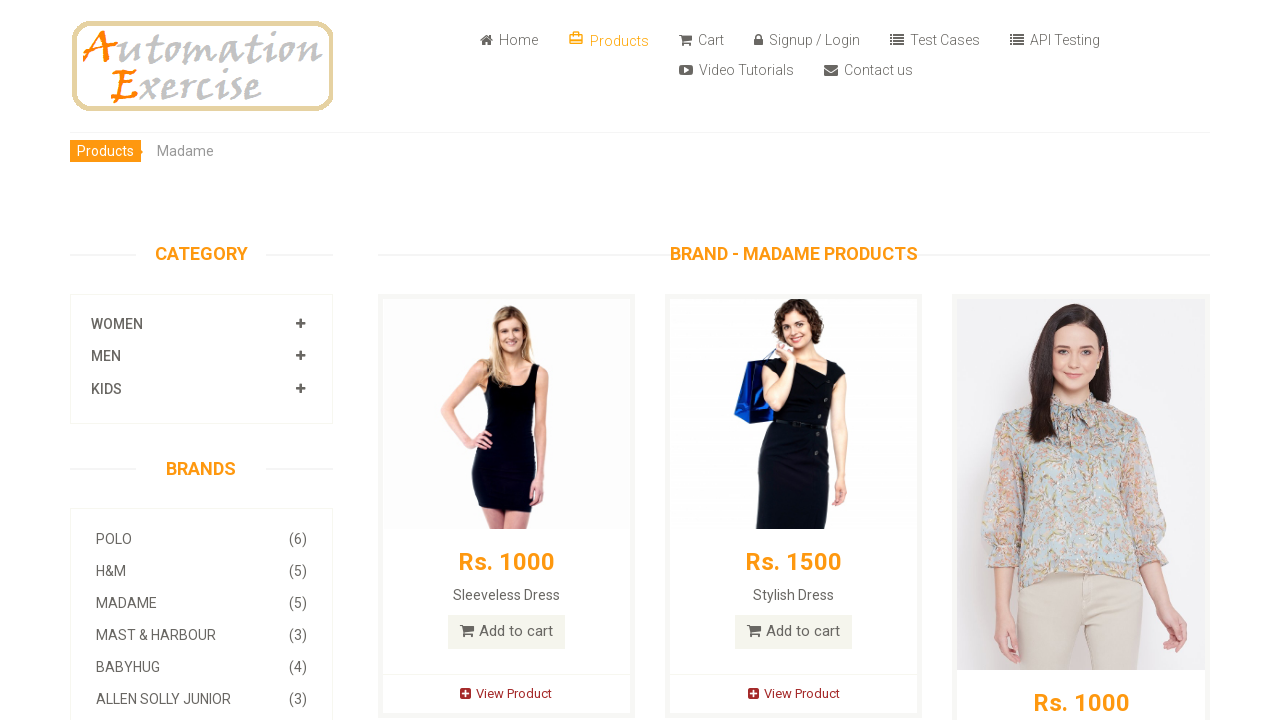

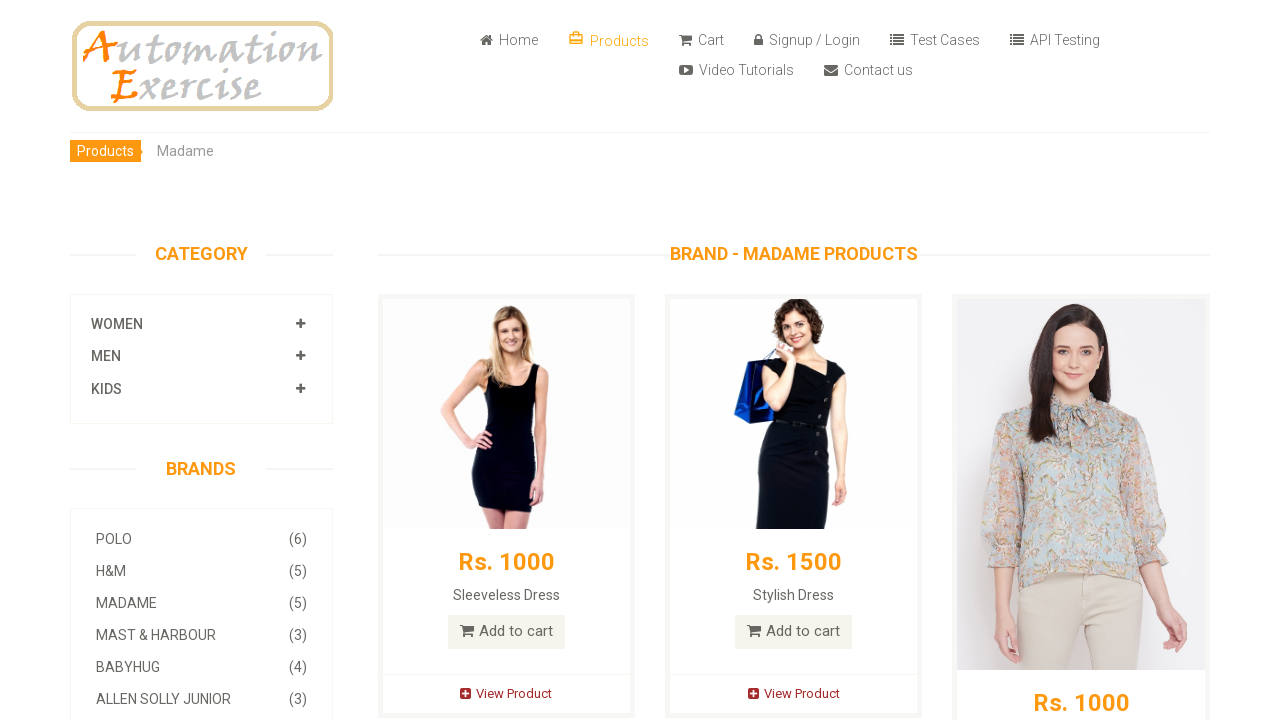